Tests checkbox selection functionality on a registration form by clicking checkboxes and verifying their selection state

Starting URL: https://demo.automationtesting.in/Register.html

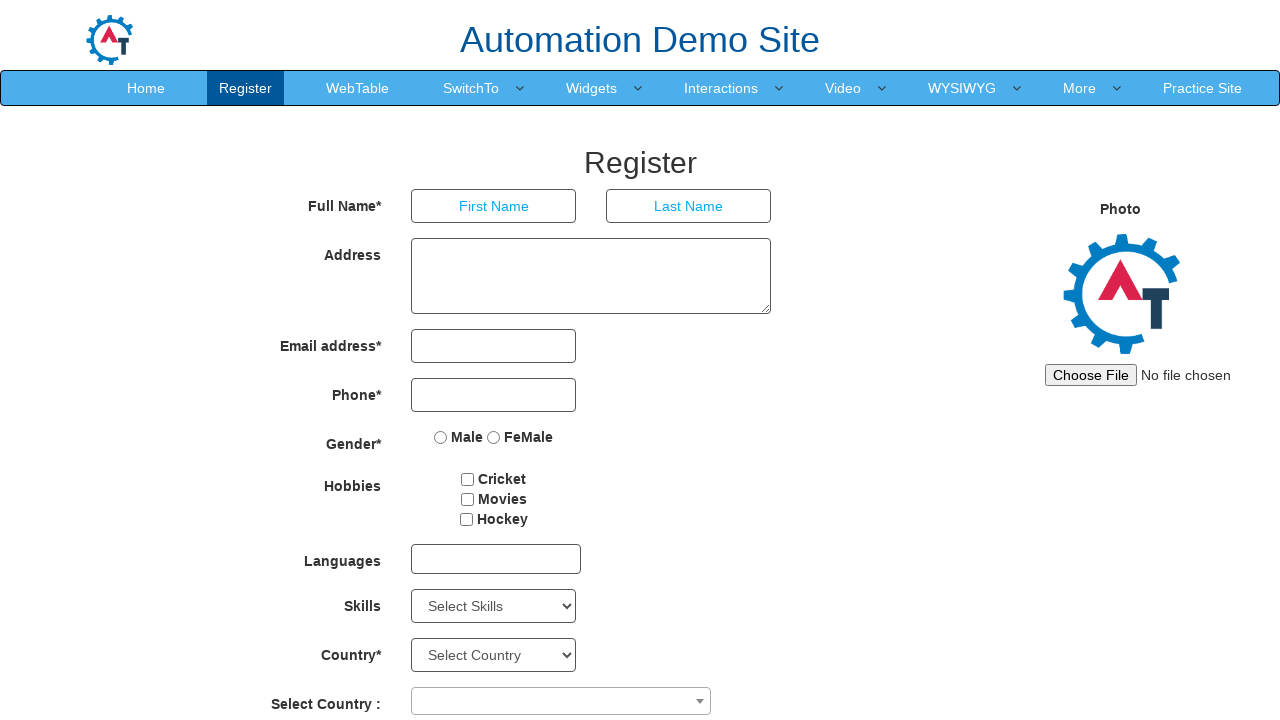

Clicked the first checkbox at (468, 479) on #checkbox1
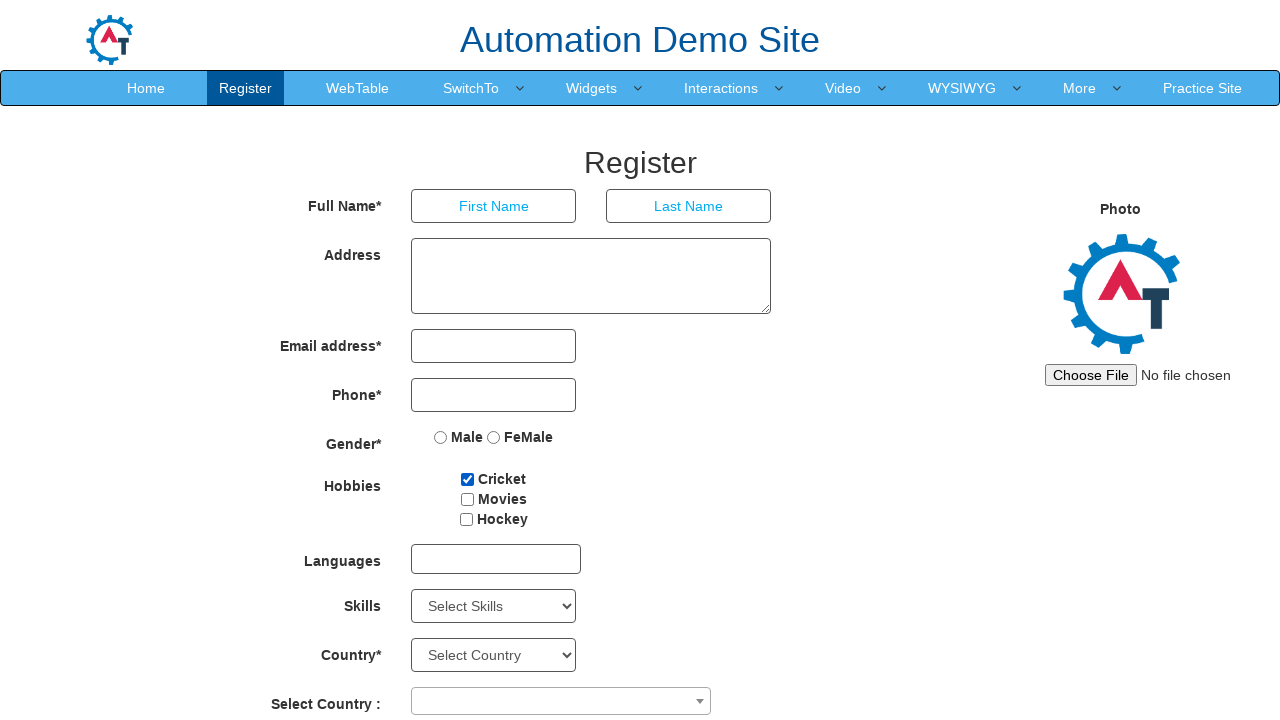

Checked if first checkbox is selected
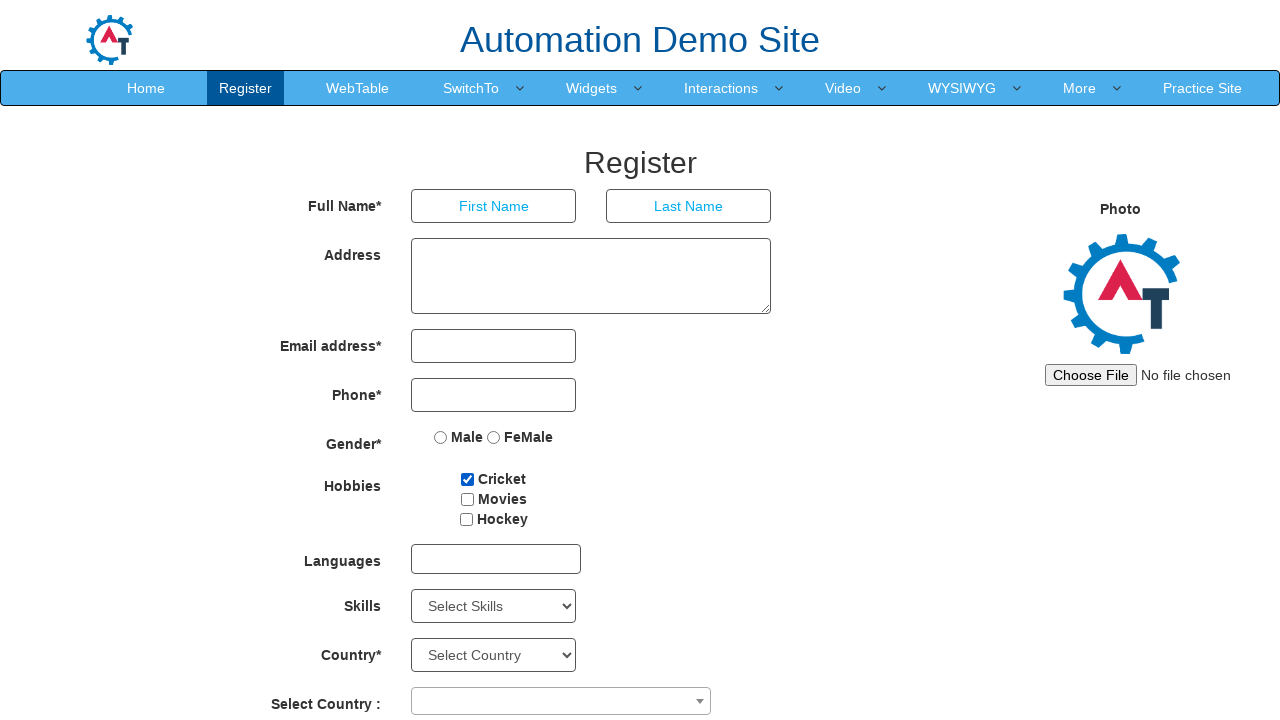

Retrieved all checkboxes from the registration form
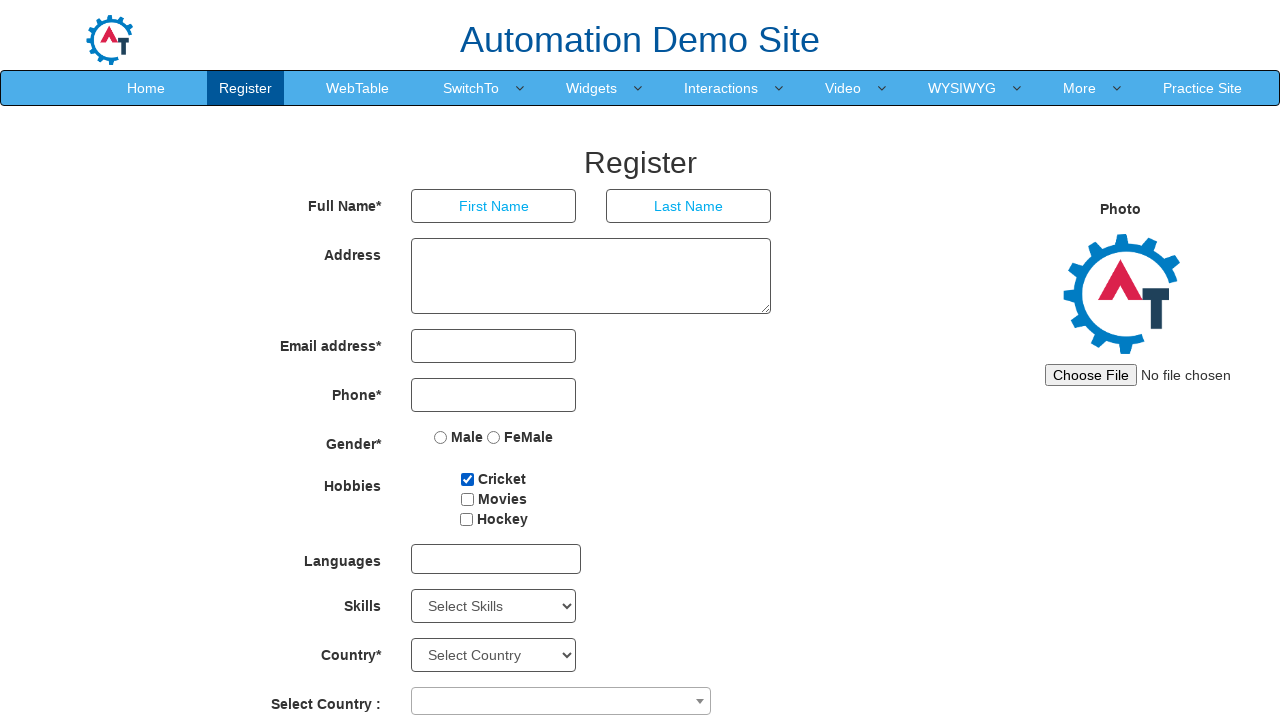

Clicked a checkbox in the form at (468, 479) on xpath=//div[@class='form-group']//div//div//input >> nth=0
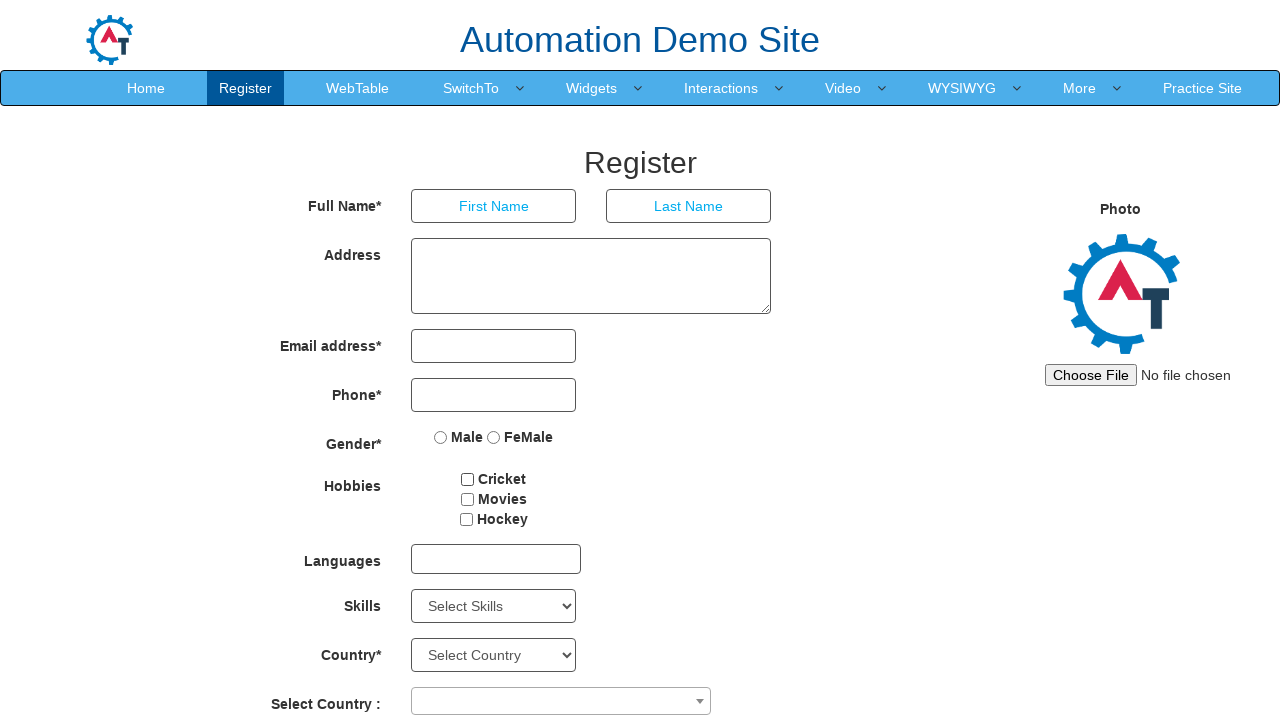

Clicked a checkbox in the form at (467, 499) on xpath=//div[@class='form-group']//div//div//input >> nth=1
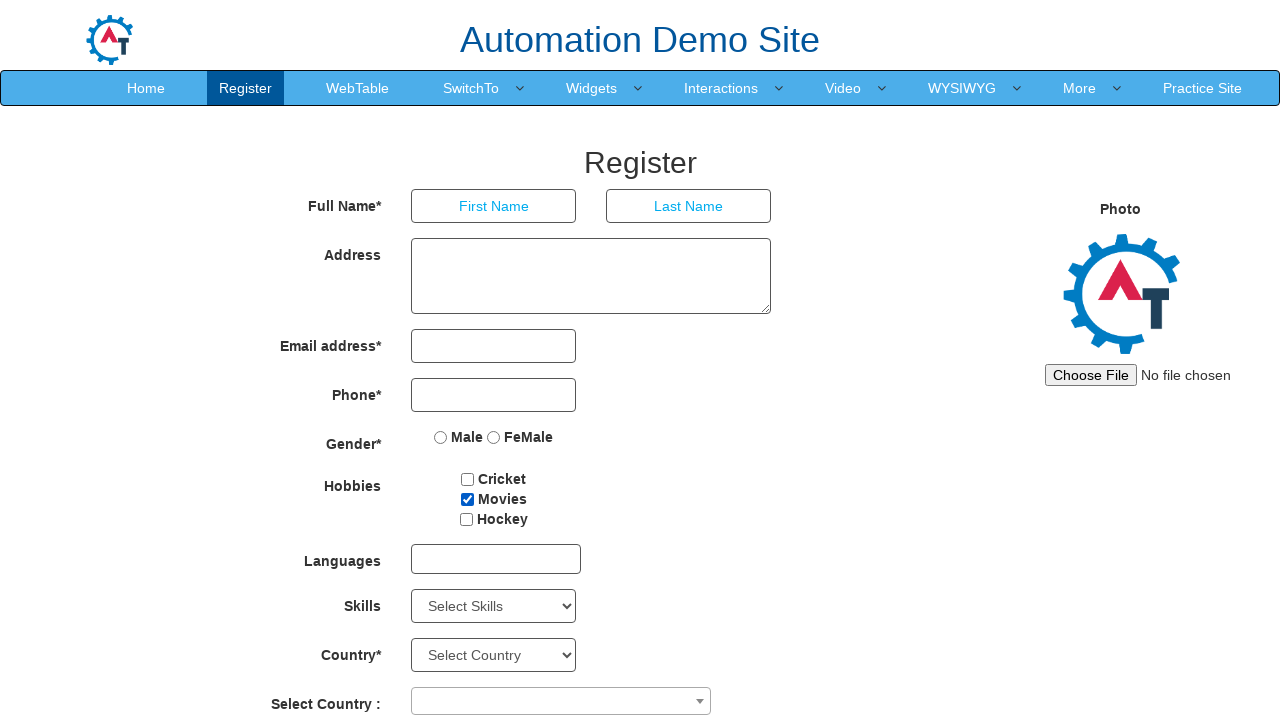

Clicked a checkbox in the form at (466, 519) on xpath=//div[@class='form-group']//div//div//input >> nth=2
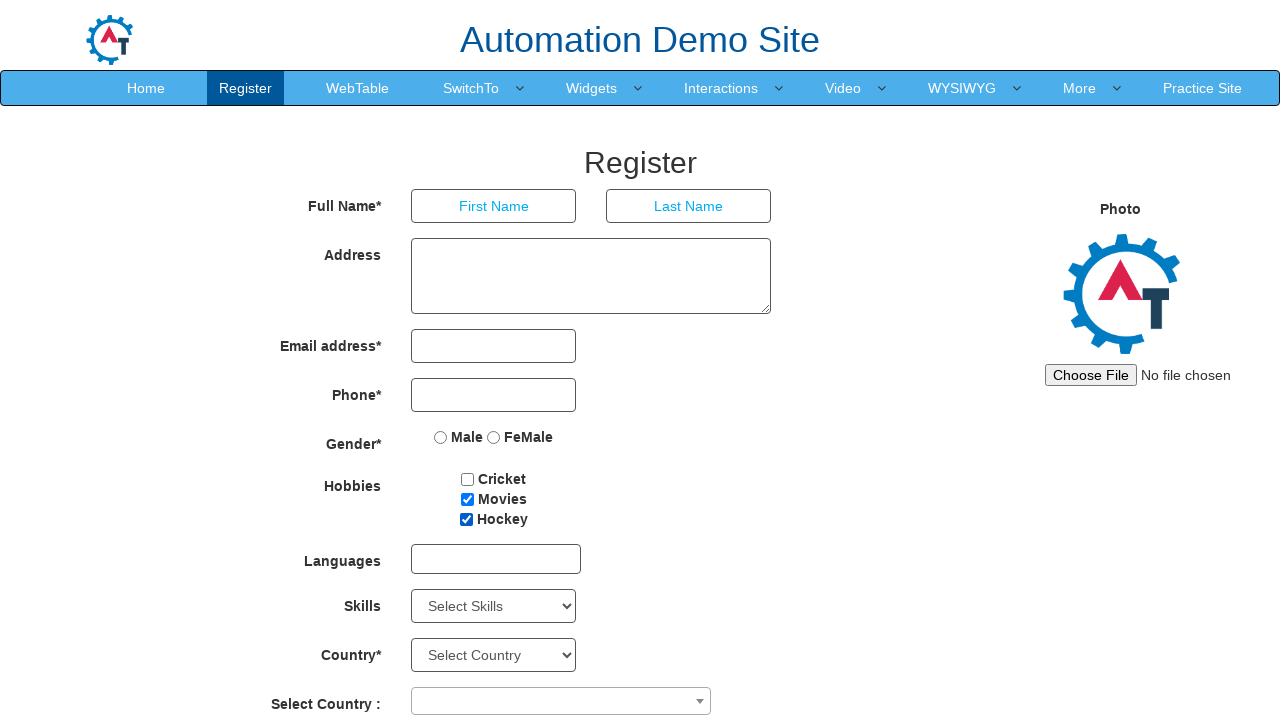

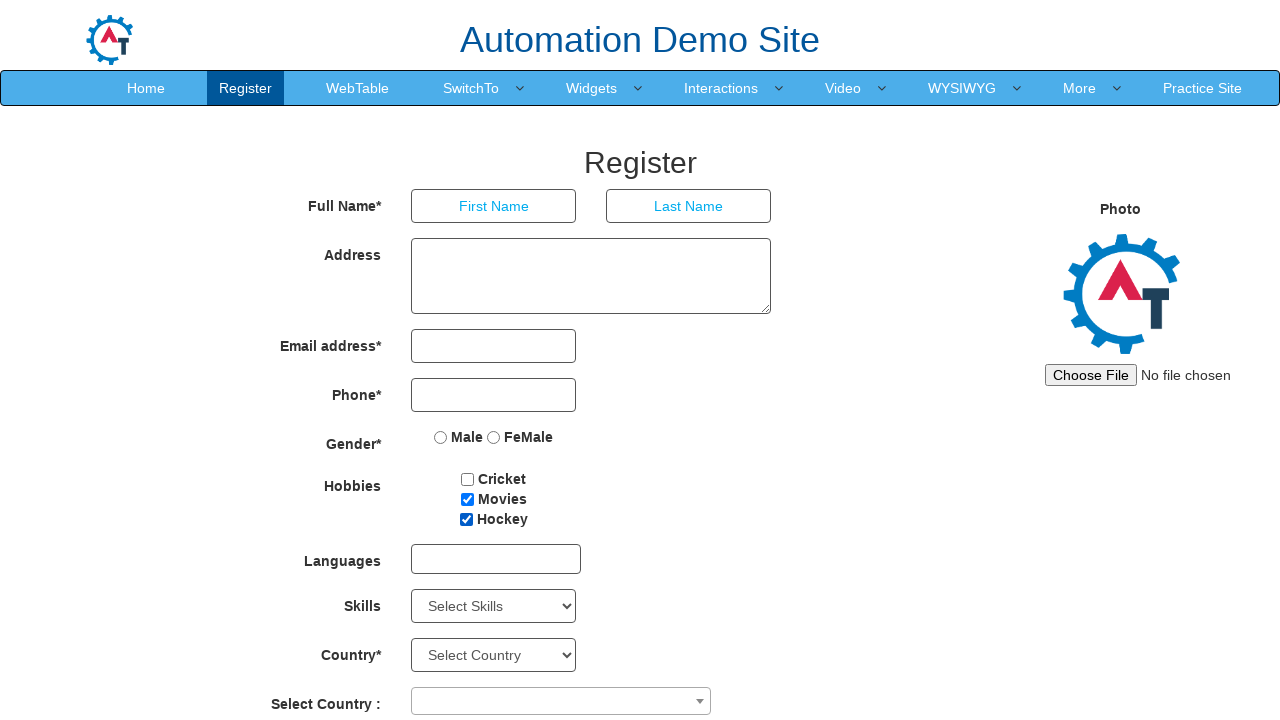